Verifies that the dynamic content page contains 3 div elements with paragraphs of text longer than 20 characters

Starting URL: https://the-internet.herokuapp.com/dynamic_content

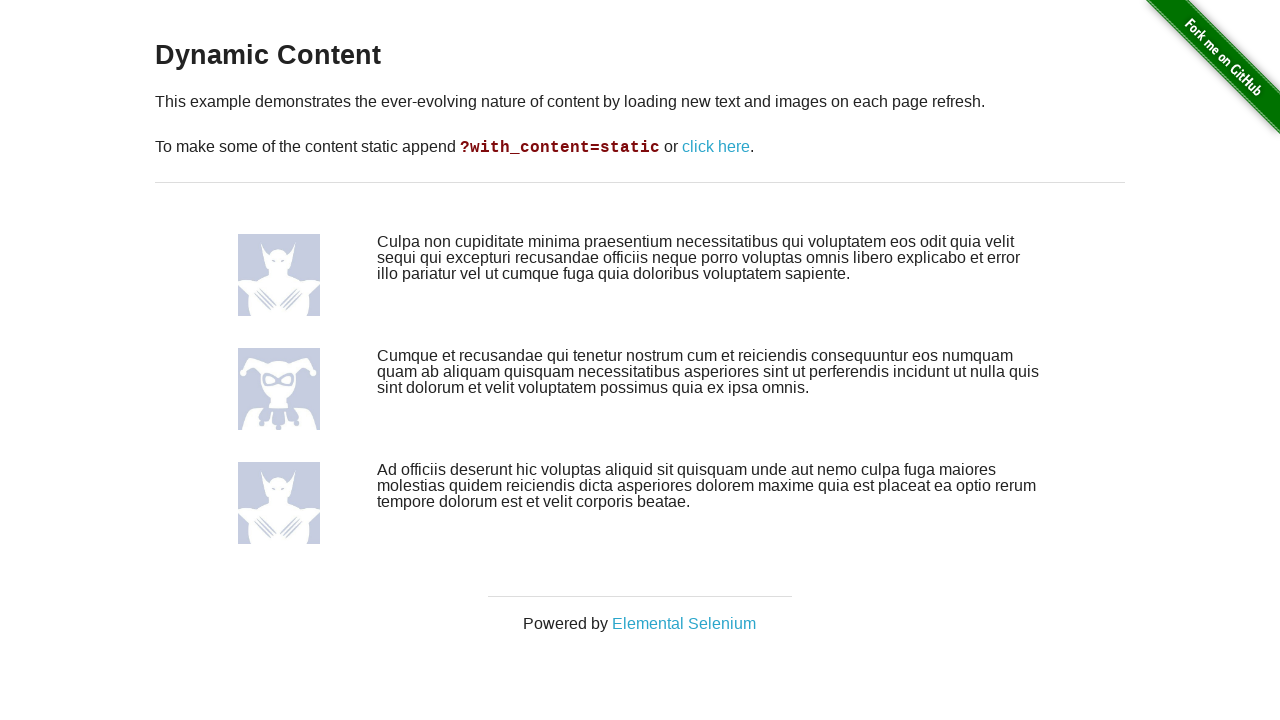

Navigated to dynamic content page
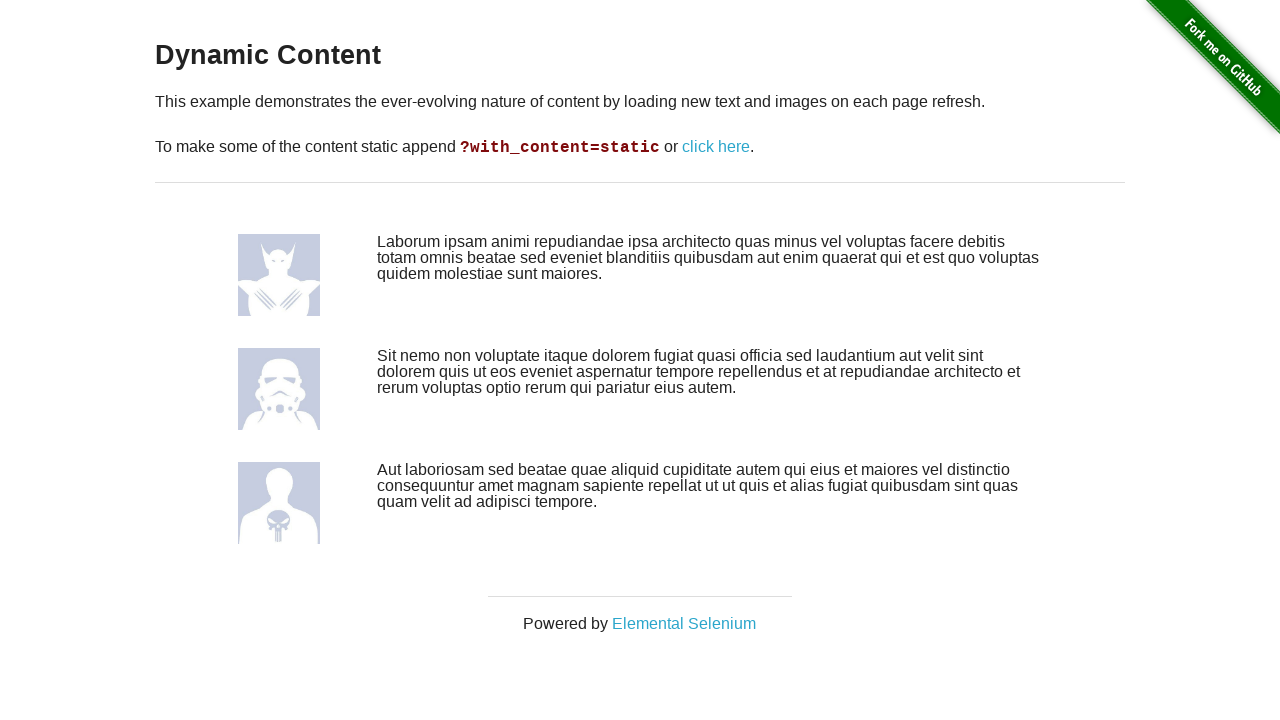

Located the main container element with class 'large-centered'
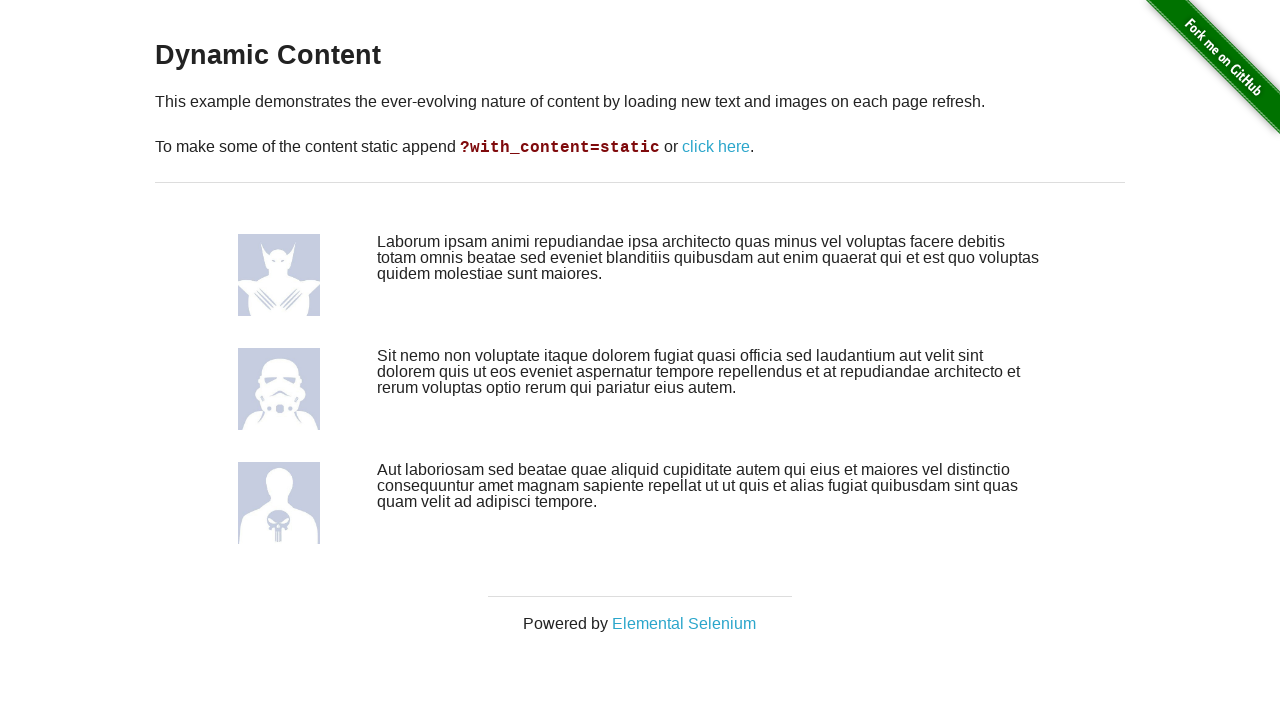

Retrieved all div elements with class 'large-10' containing paragraphs
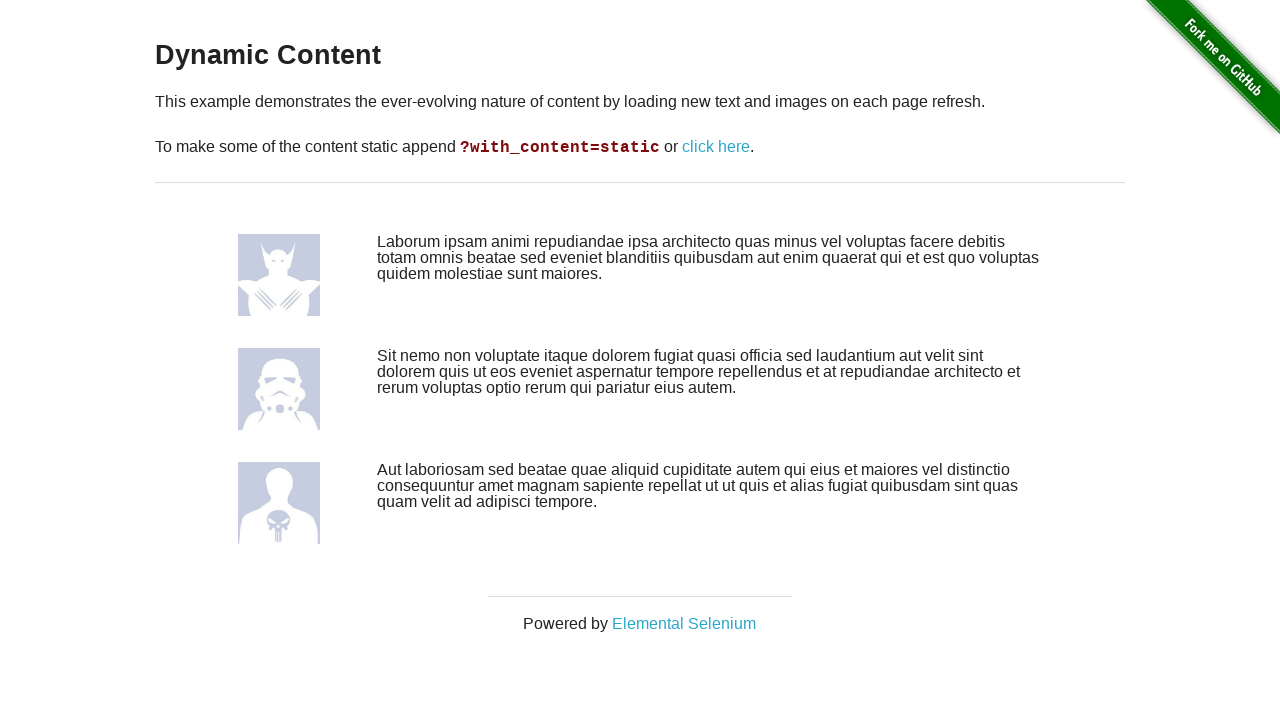

Verified that exactly 3 div elements with paragraphs were found
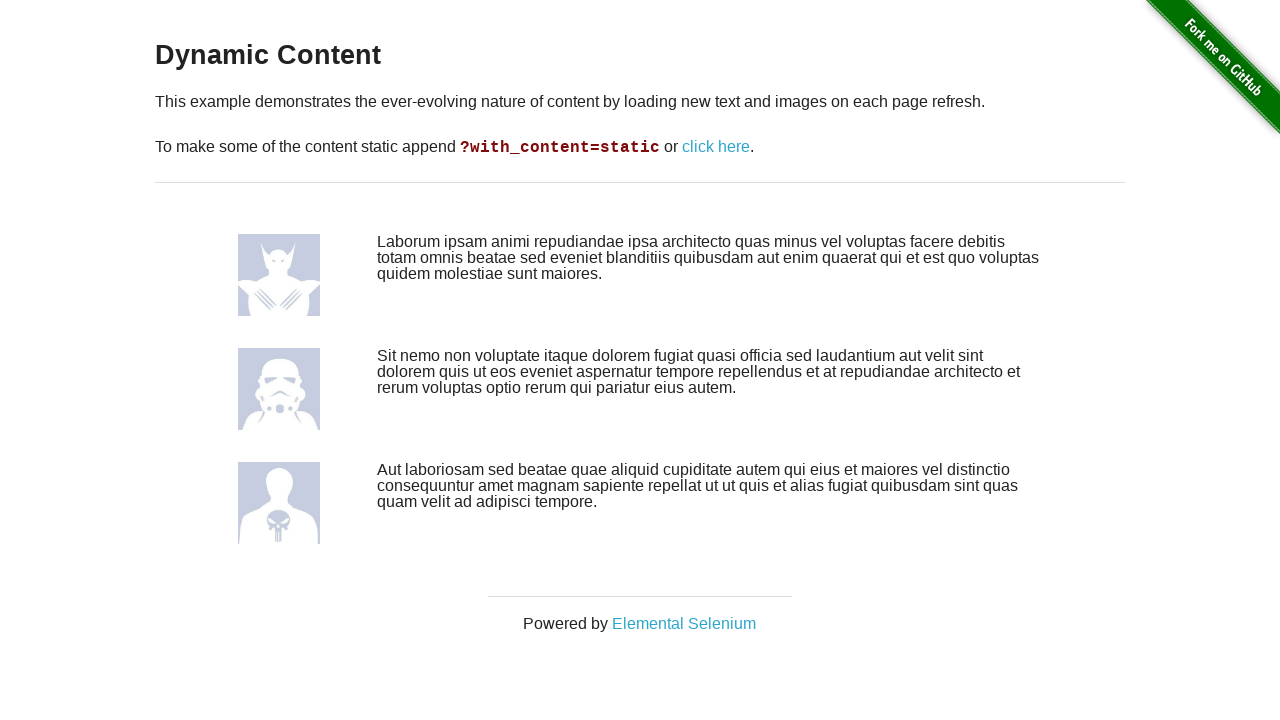

Verified paragraph 0 contains text longer than 20 characters (length: 234)
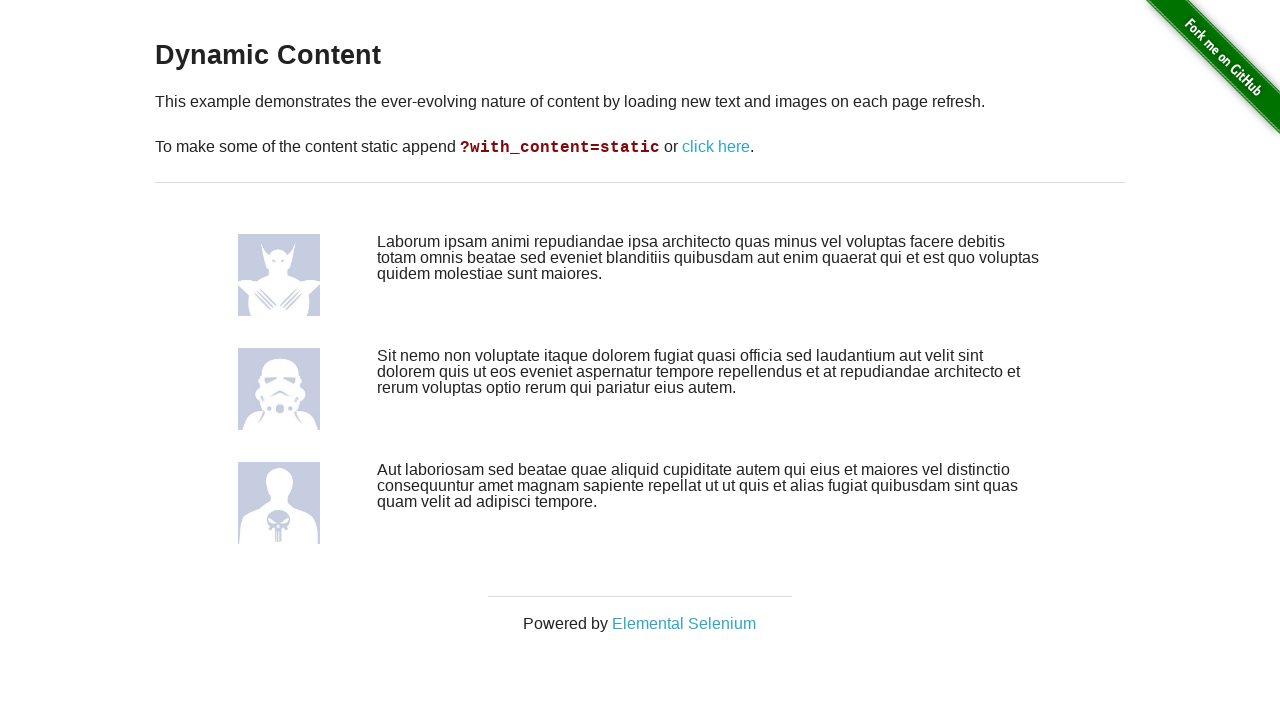

Verified paragraph 1 contains text longer than 20 characters (length: 255)
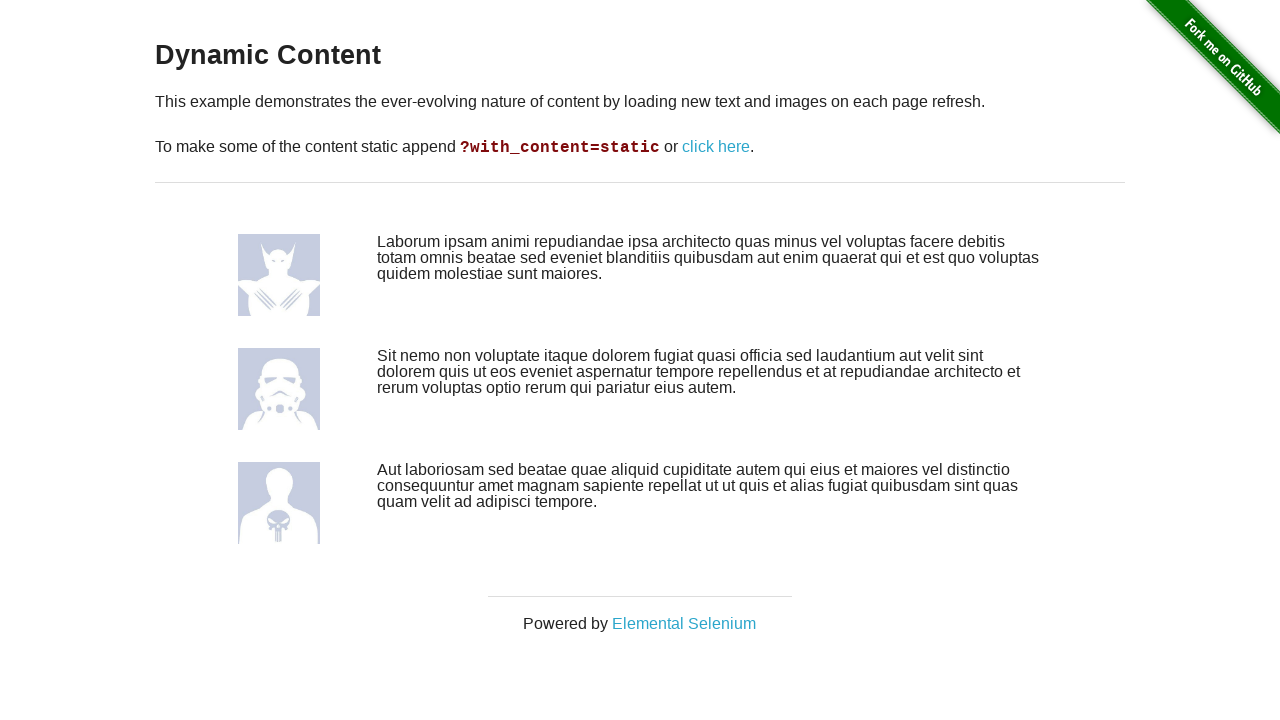

Verified paragraph 2 contains text longer than 20 characters (length: 236)
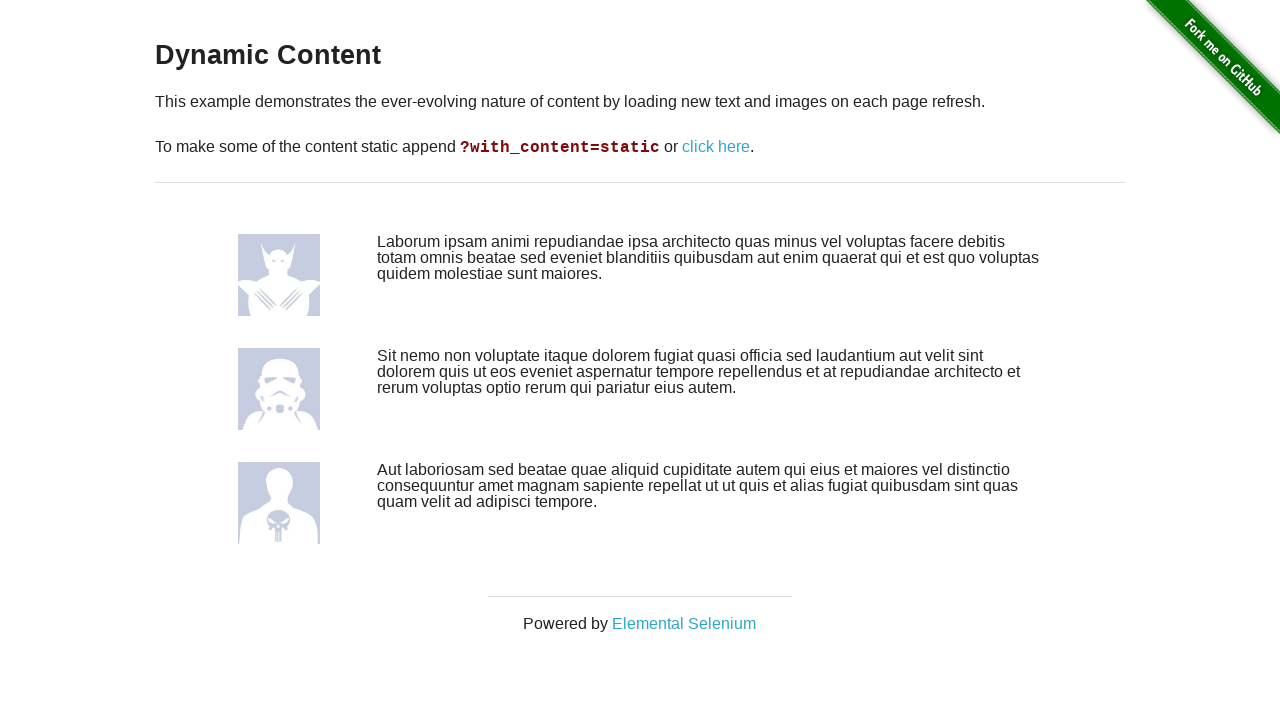

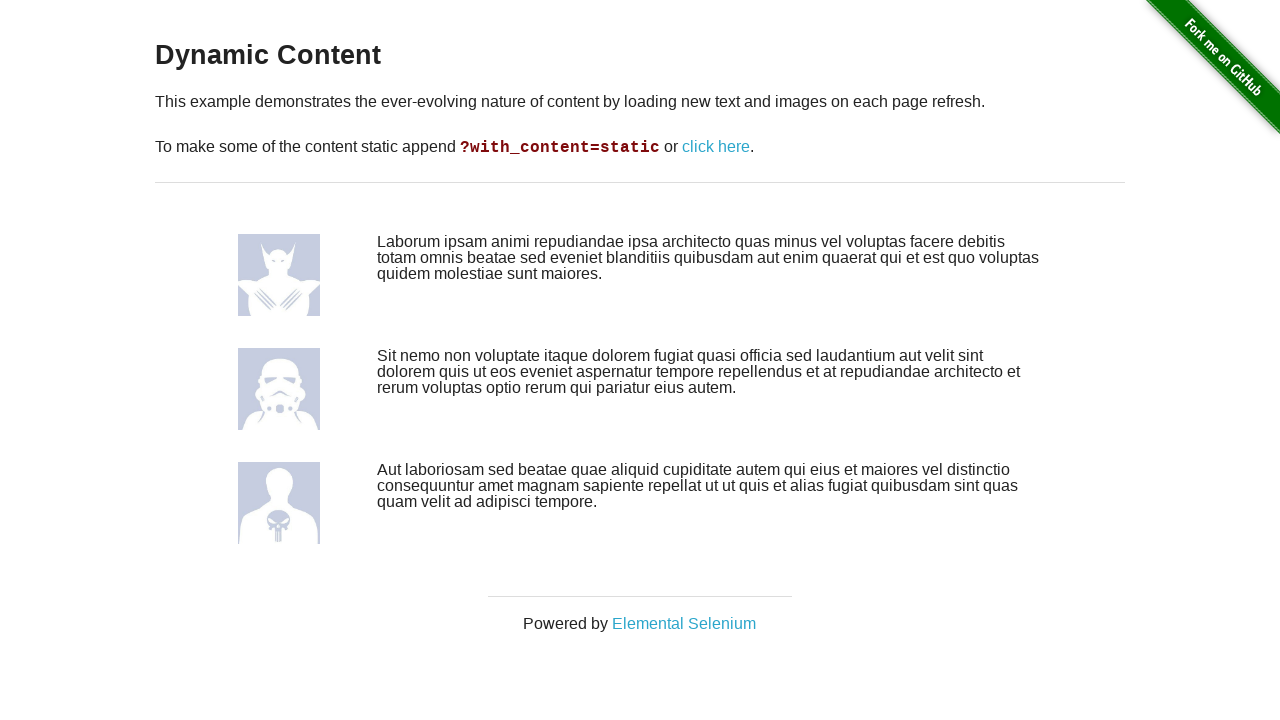